Tests that the Help Center link in the footer contact menu is present and clickable

Starting URL: https://deens-master.now.sh/

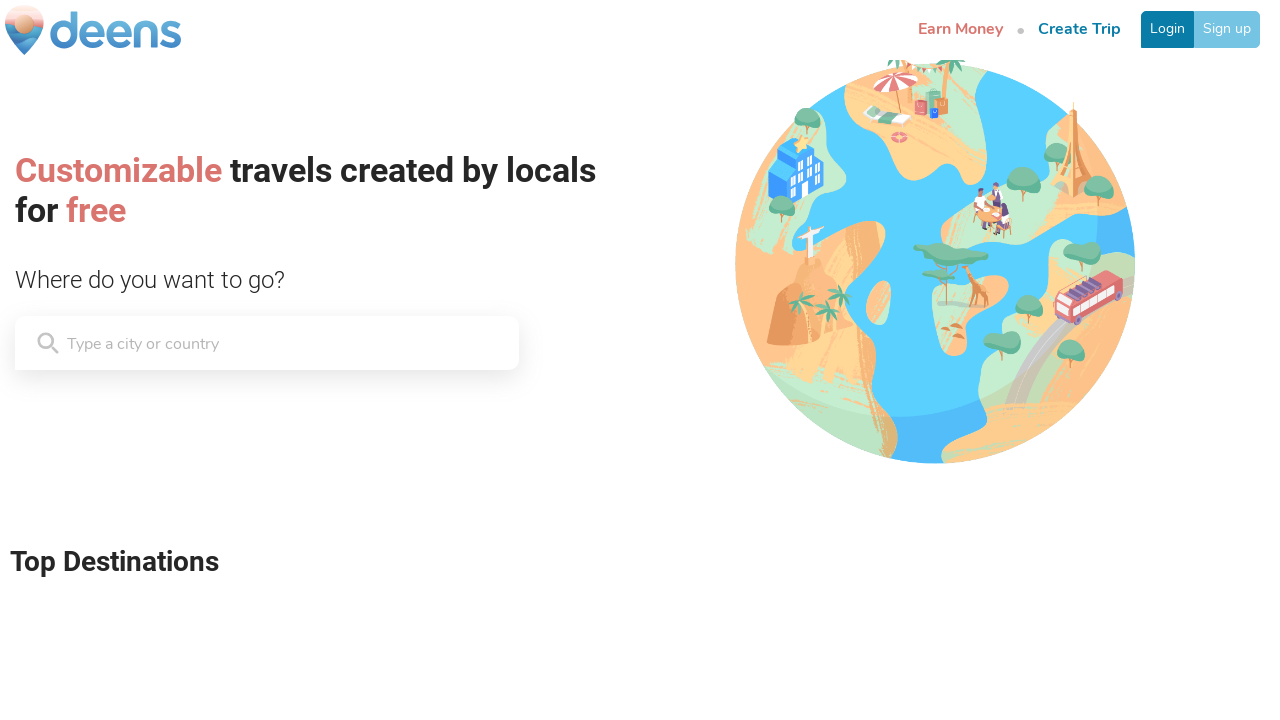

Navigated to https://deens-master.now.sh/
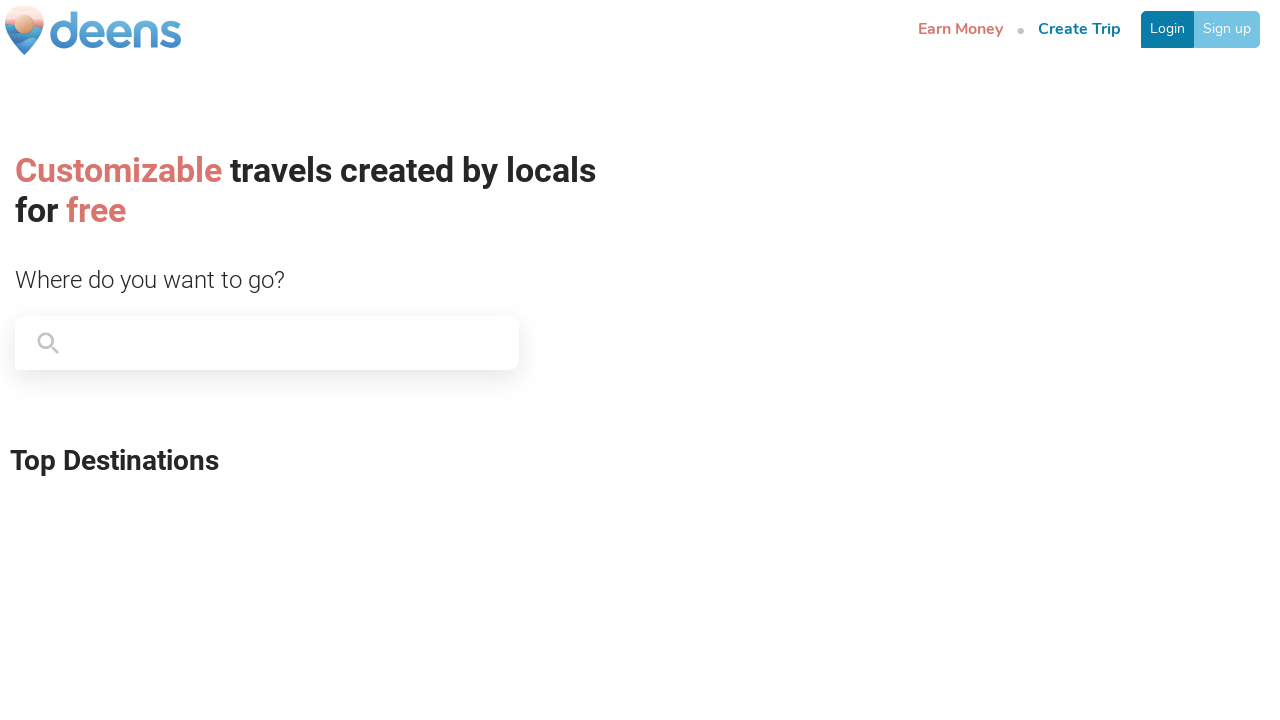

Clicked on Help Center link in footer contact menu at (997, 589) on text=Help Center
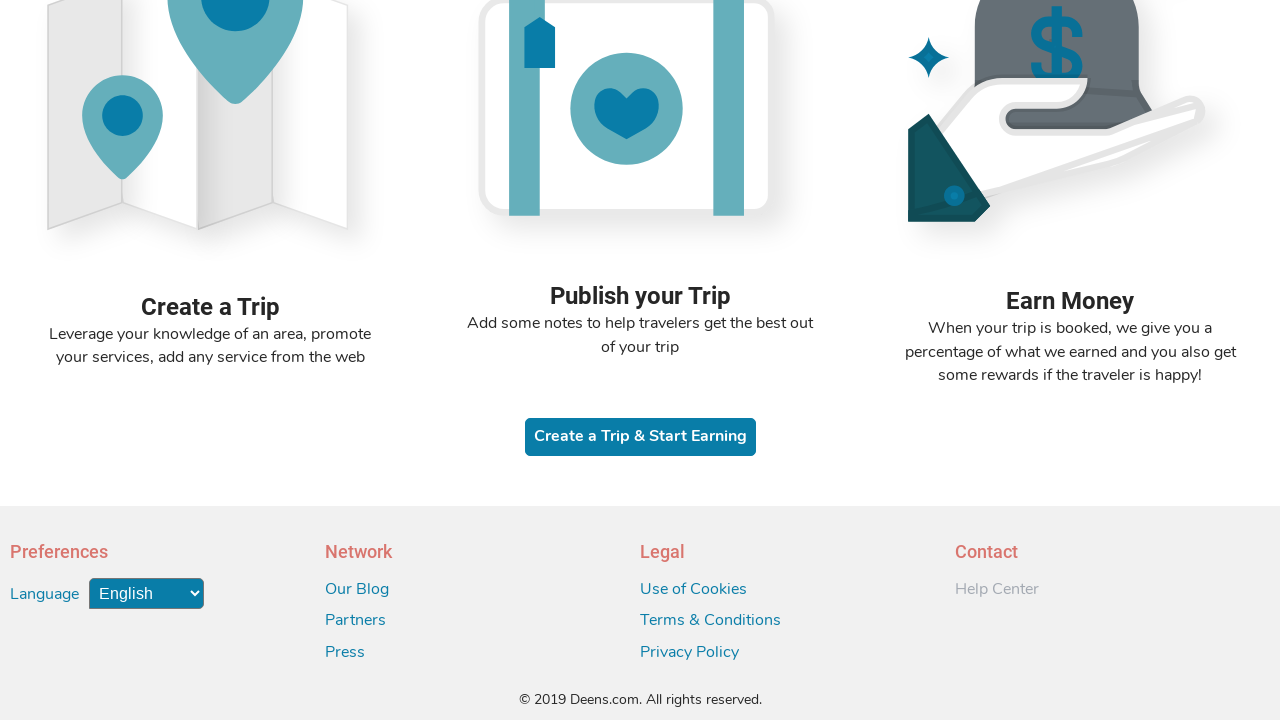

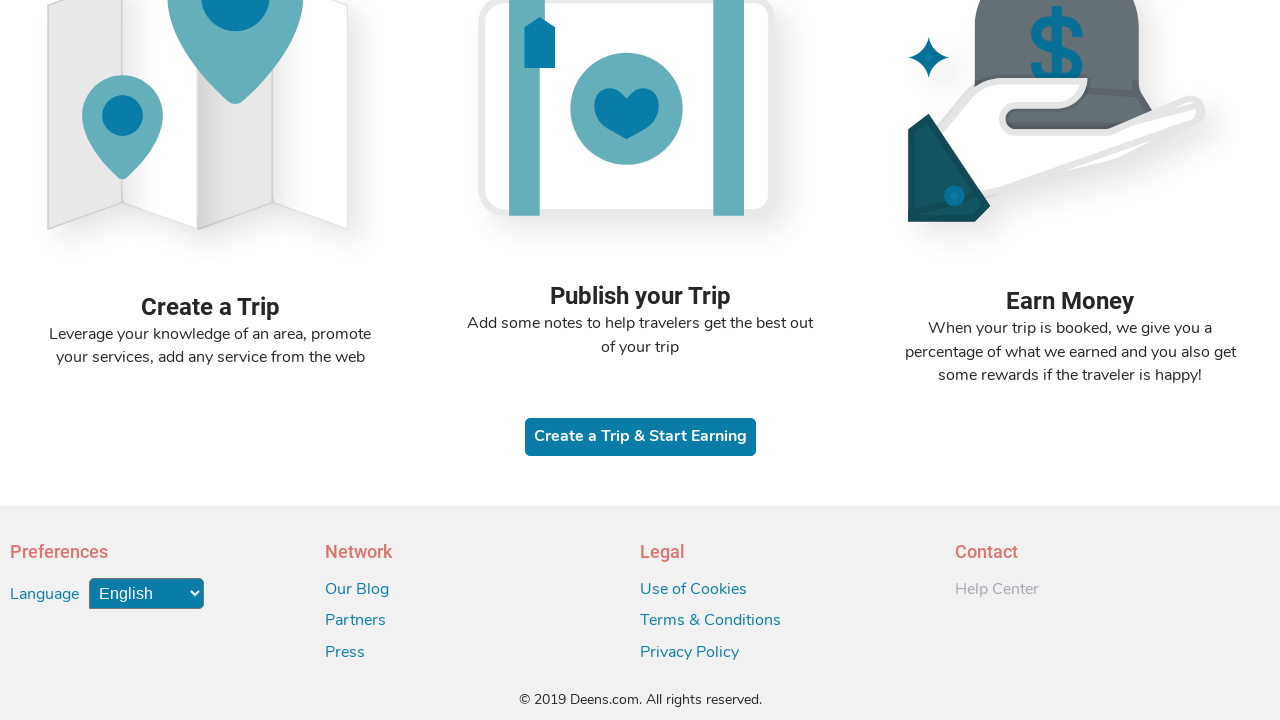